Tests registration form validation when password confirmation doesn't match the original password.

Starting URL: https://alada.vn/tai-khoan/dang-ky.html

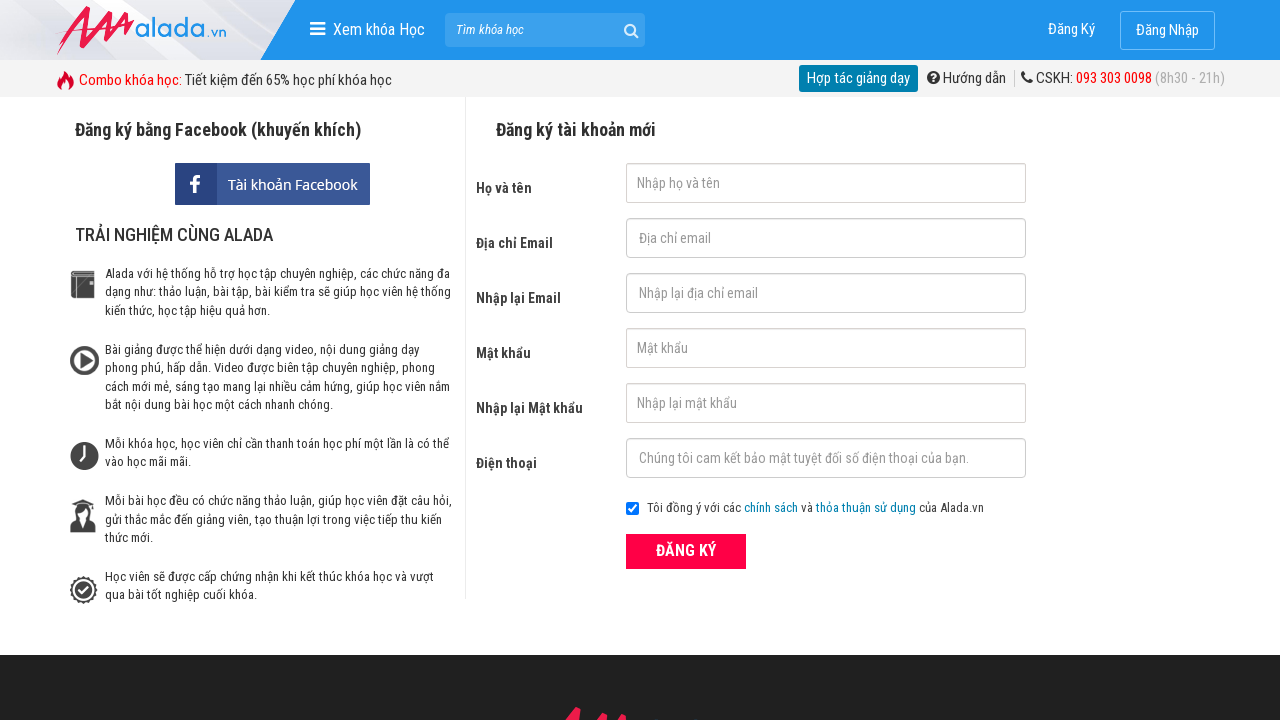

Filled first name field with 'MinhThu' on #txtFirstname
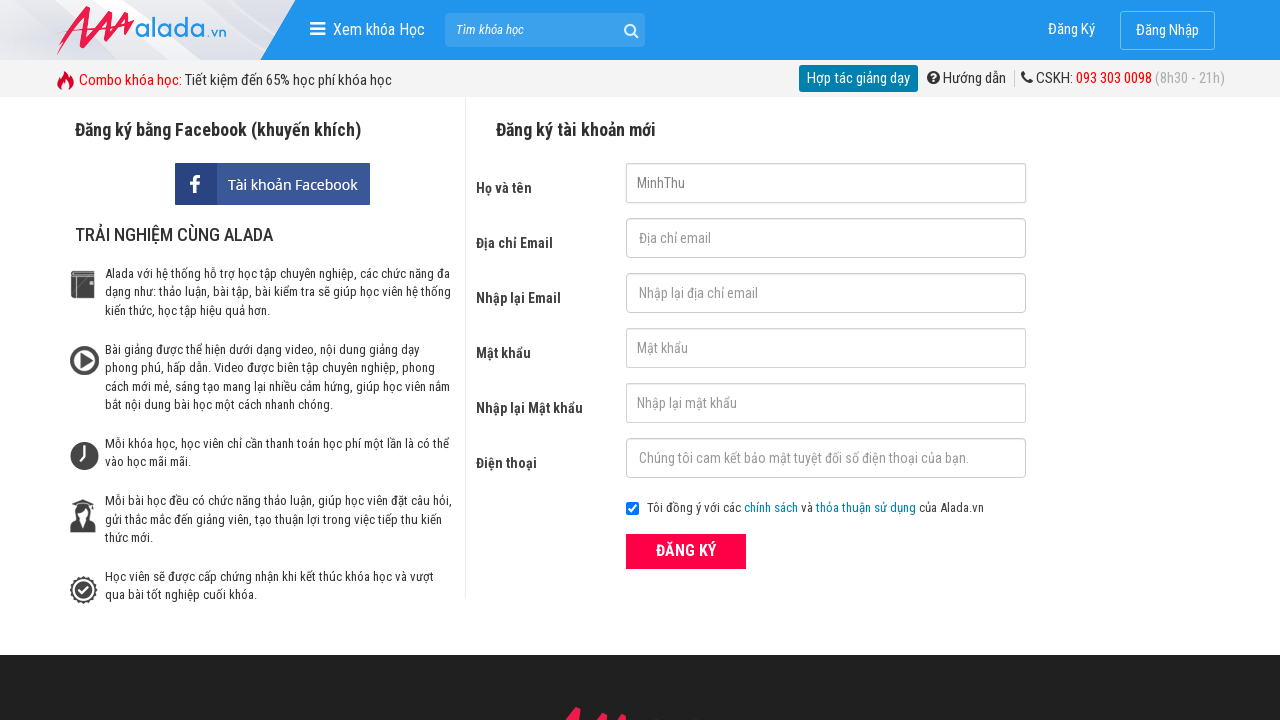

Filled email field with 'minhthu@gmail.com' on #txtEmail
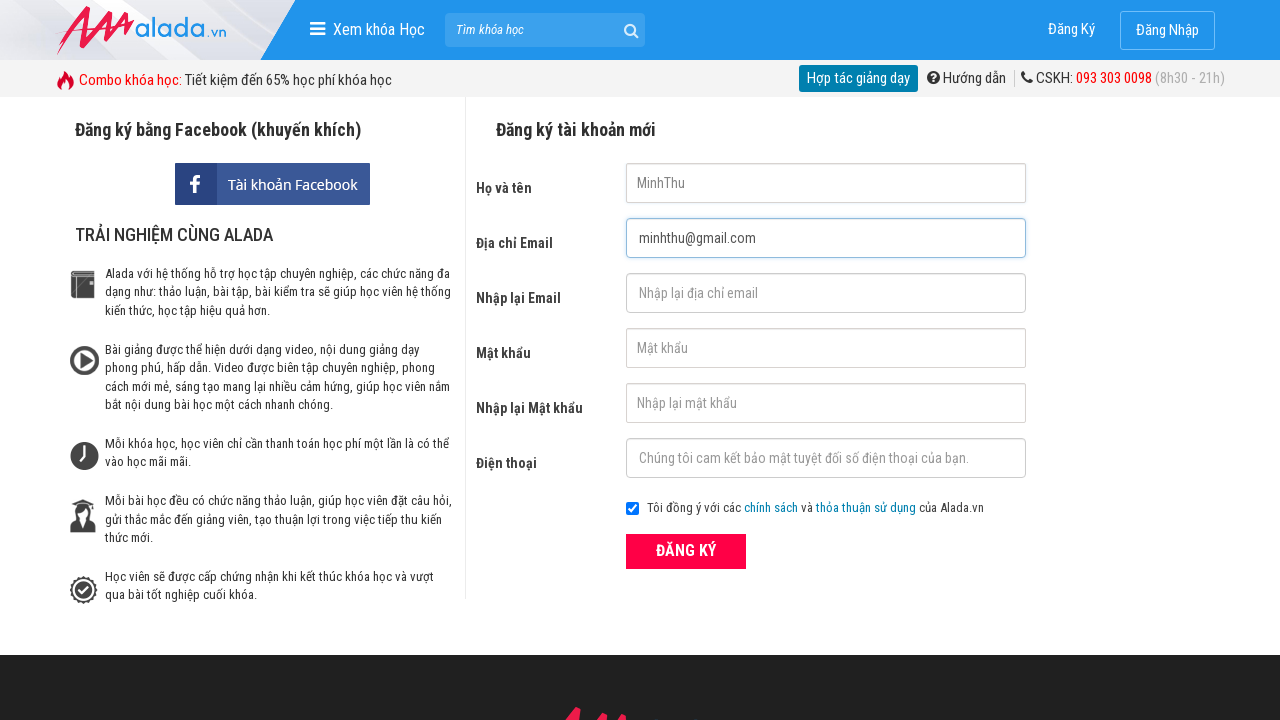

Filled confirm email field with 'minhthu@gmail.com' on #txtCEmail
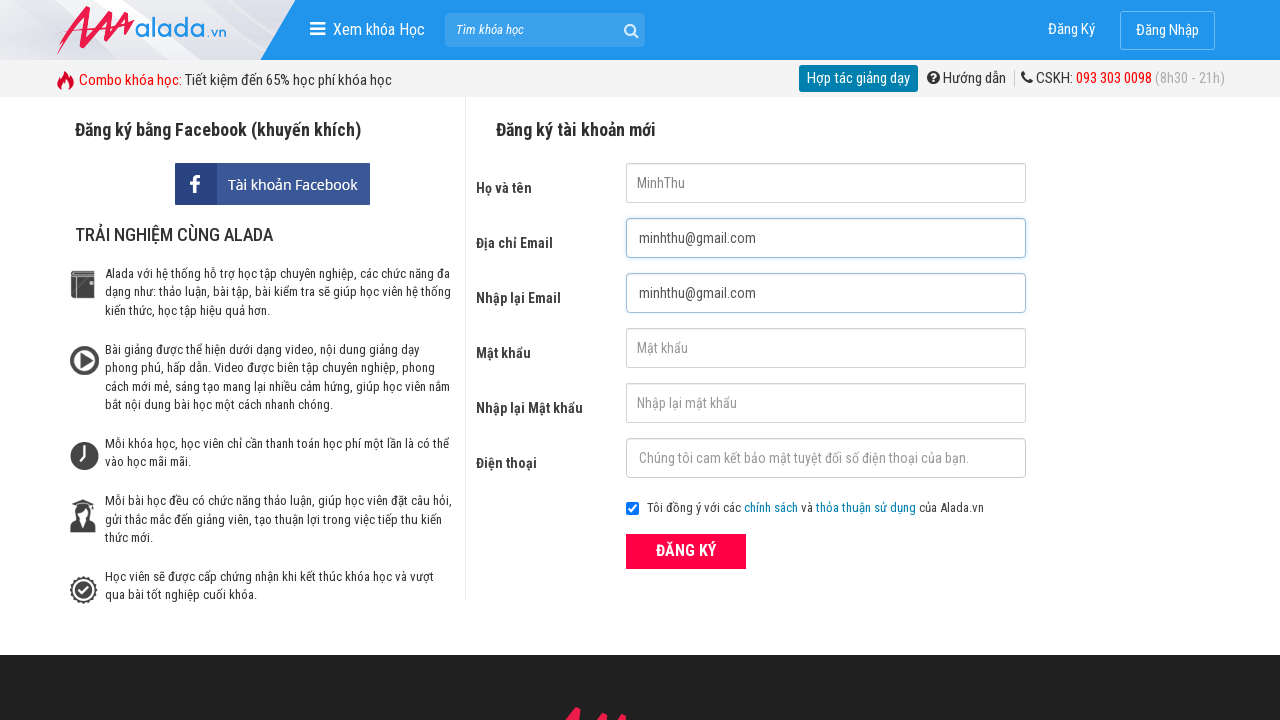

Filled password field with '123456' on #txtPassword
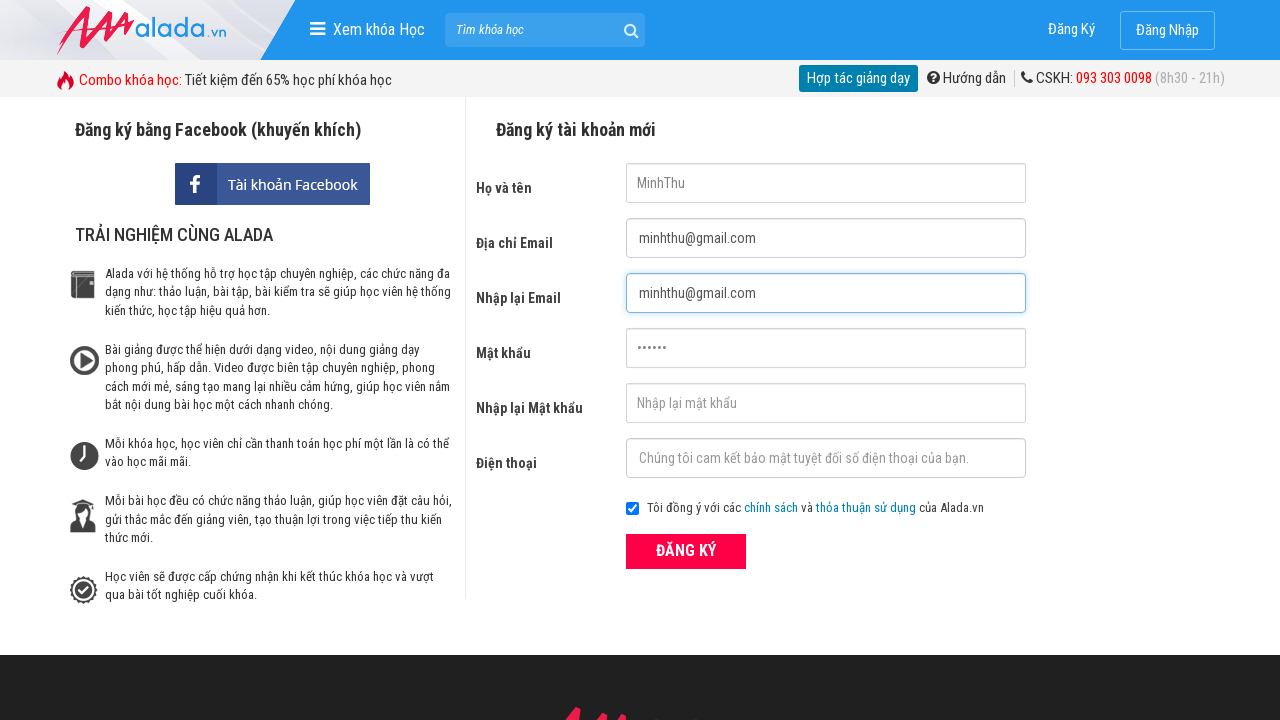

Filled confirm password field with '123457' (mismatched password) on #txtCPassword
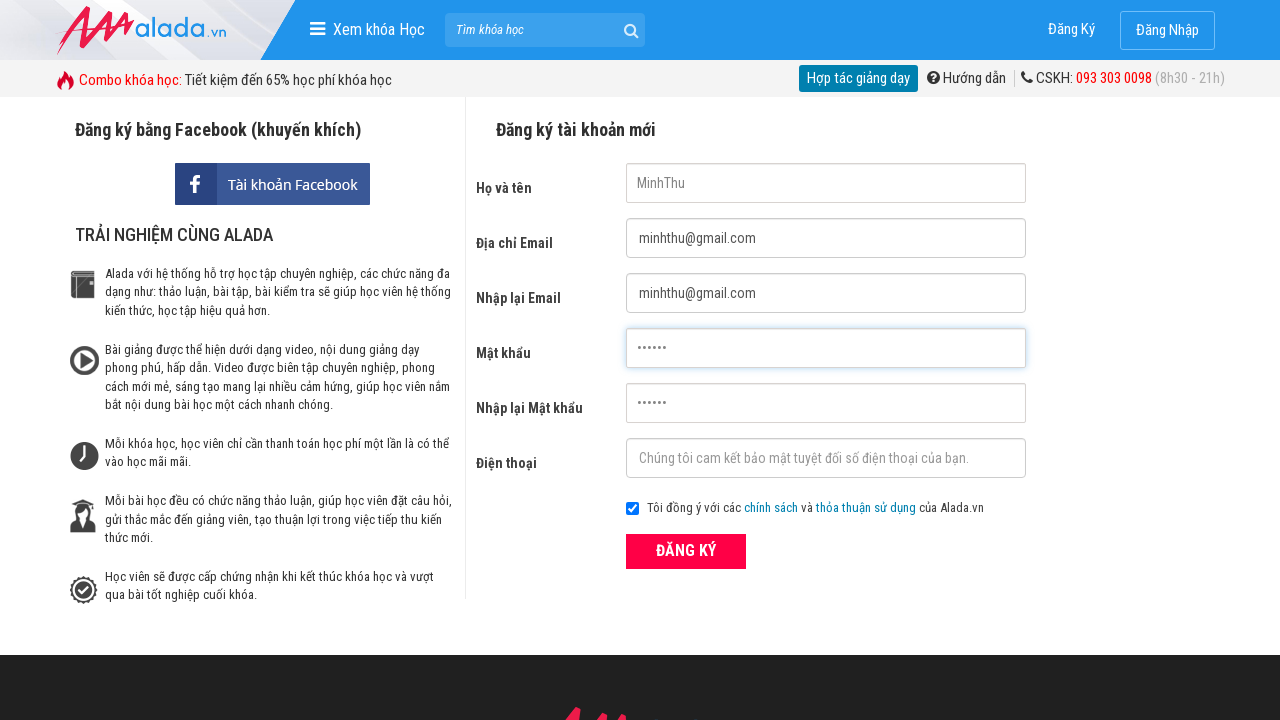

Filled phone field with '0947134080' on #txtPhone
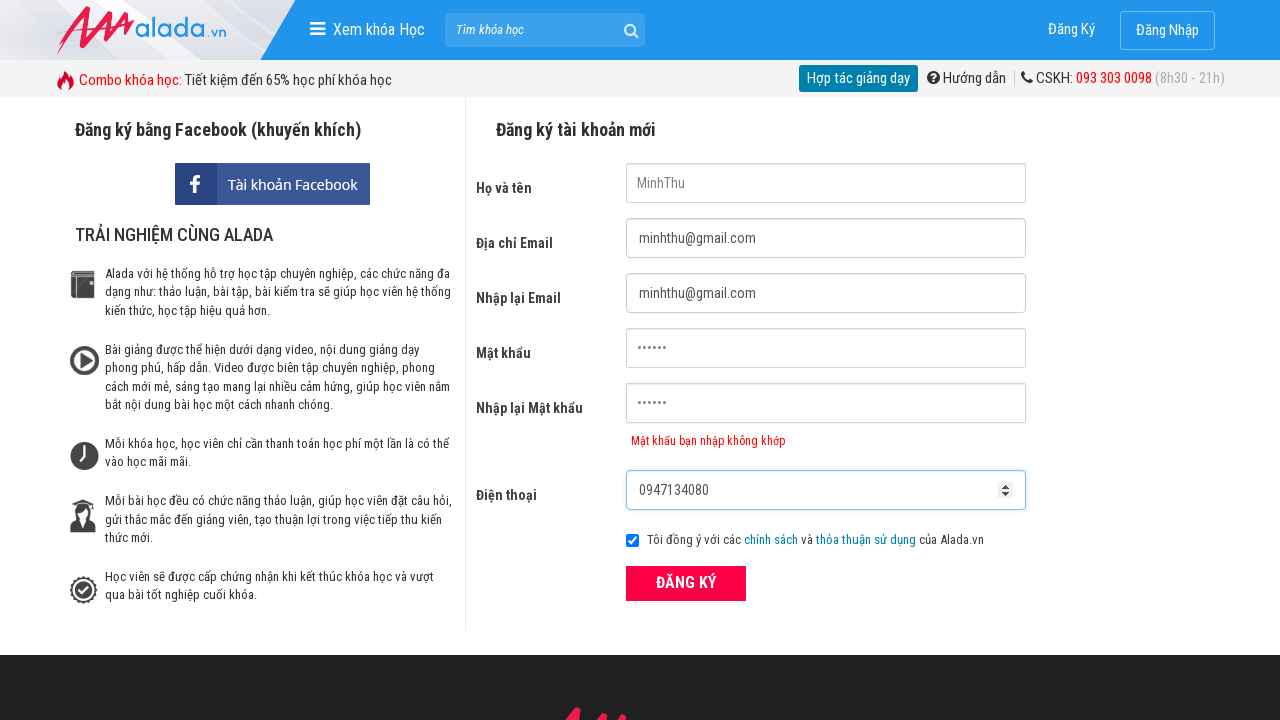

Clicked ĐĂNG KÝ (register) button at (686, 583) on xpath=//form[@id='frmLogin']//button[text()='ĐĂNG KÝ']
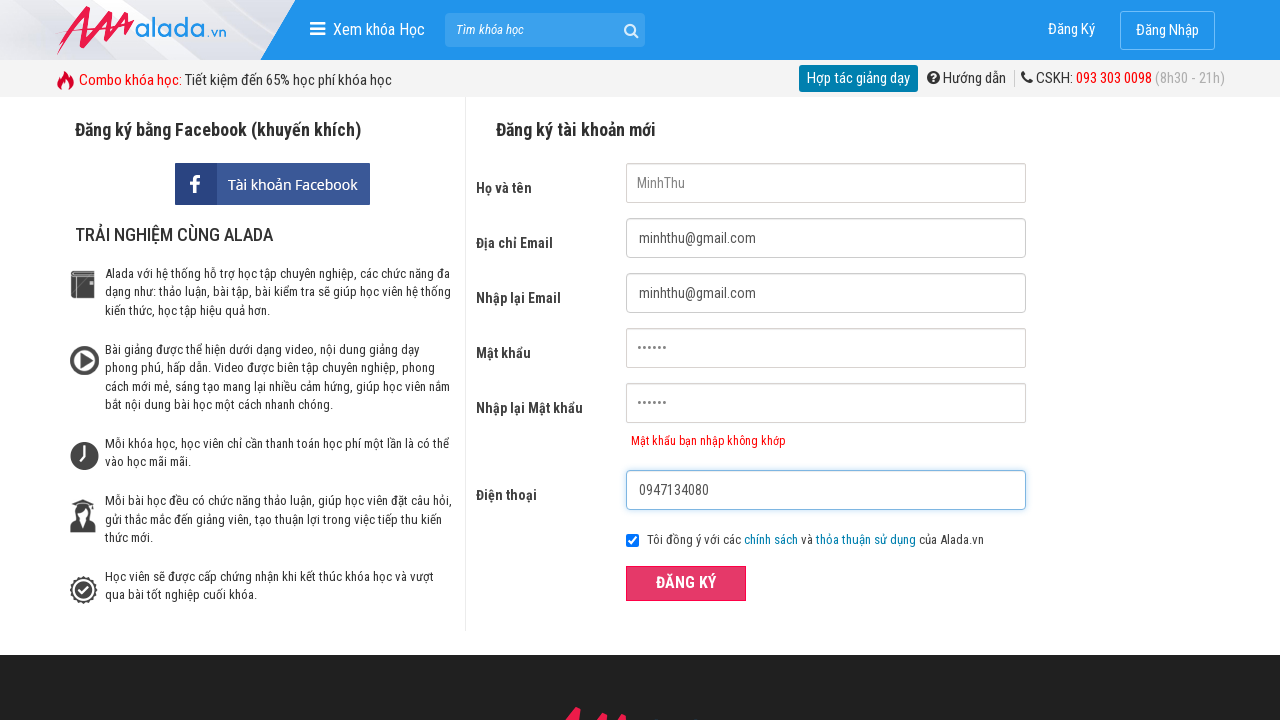

Password confirmation error message appeared
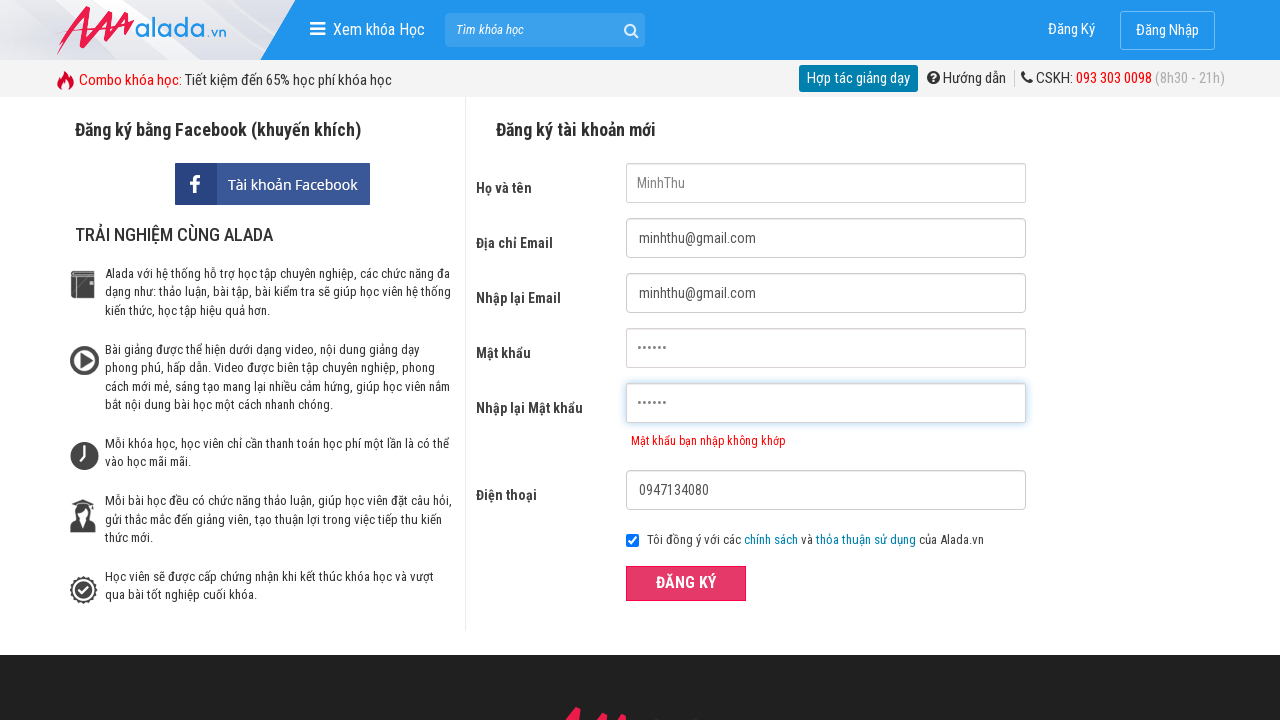

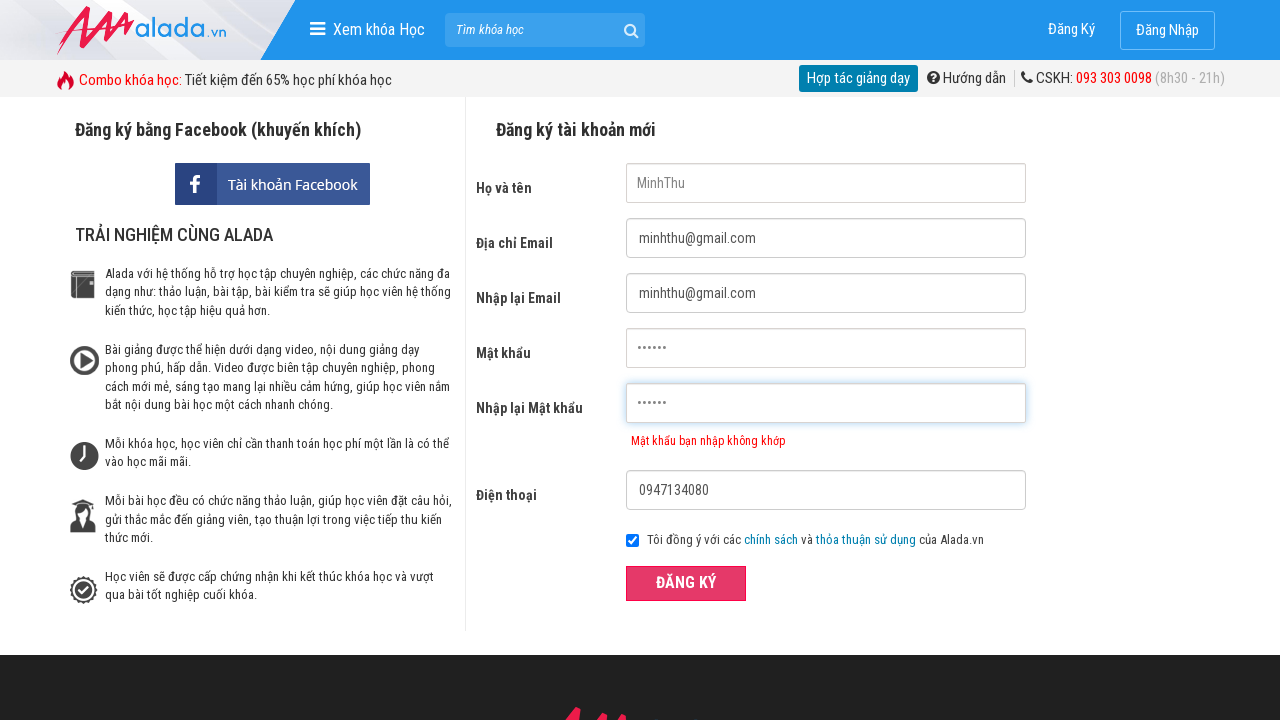